Tests JavaScript prompt dialog handling by clicking a button to trigger a prompt and providing input text

Starting URL: https://www.lambdatest.com/selenium-playground/javascript-alert-box-demo

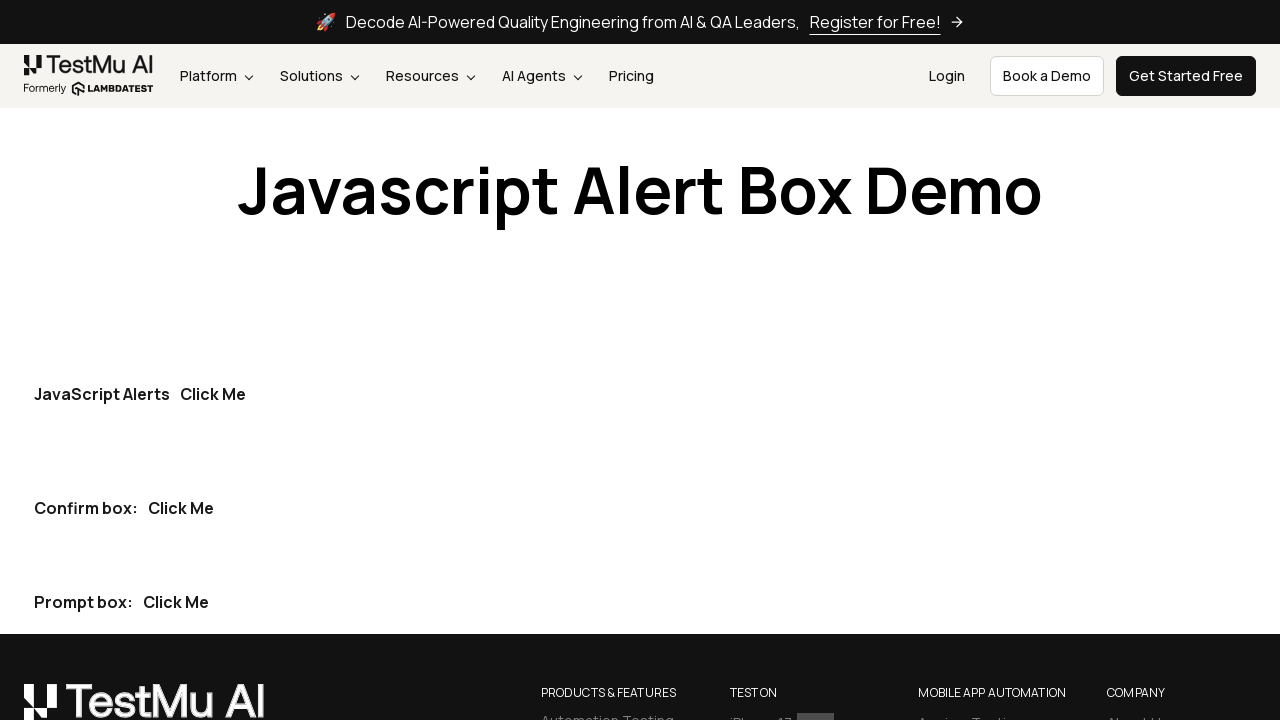

Set up dialog handler to accept prompt with input text 'This is the input text'
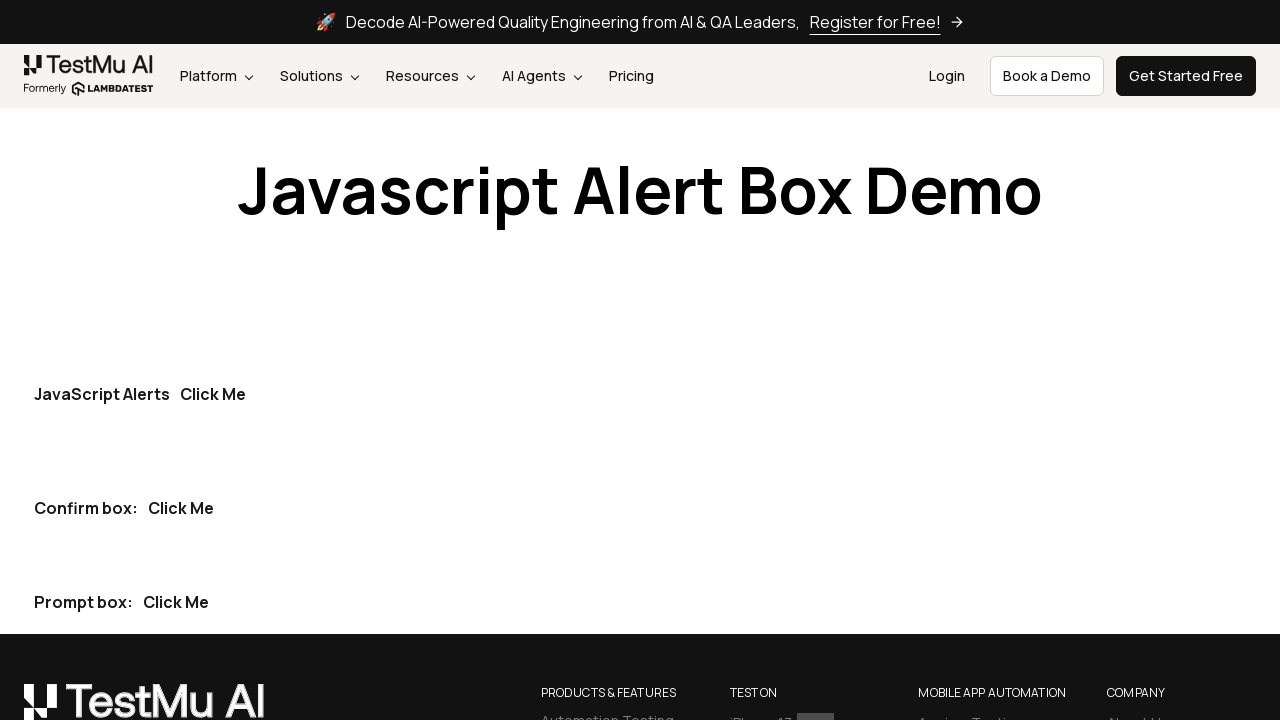

Clicked the third 'Click Me' button to trigger JavaScript prompt dialog at (176, 602) on button:has-text("Click Me") >> nth=2
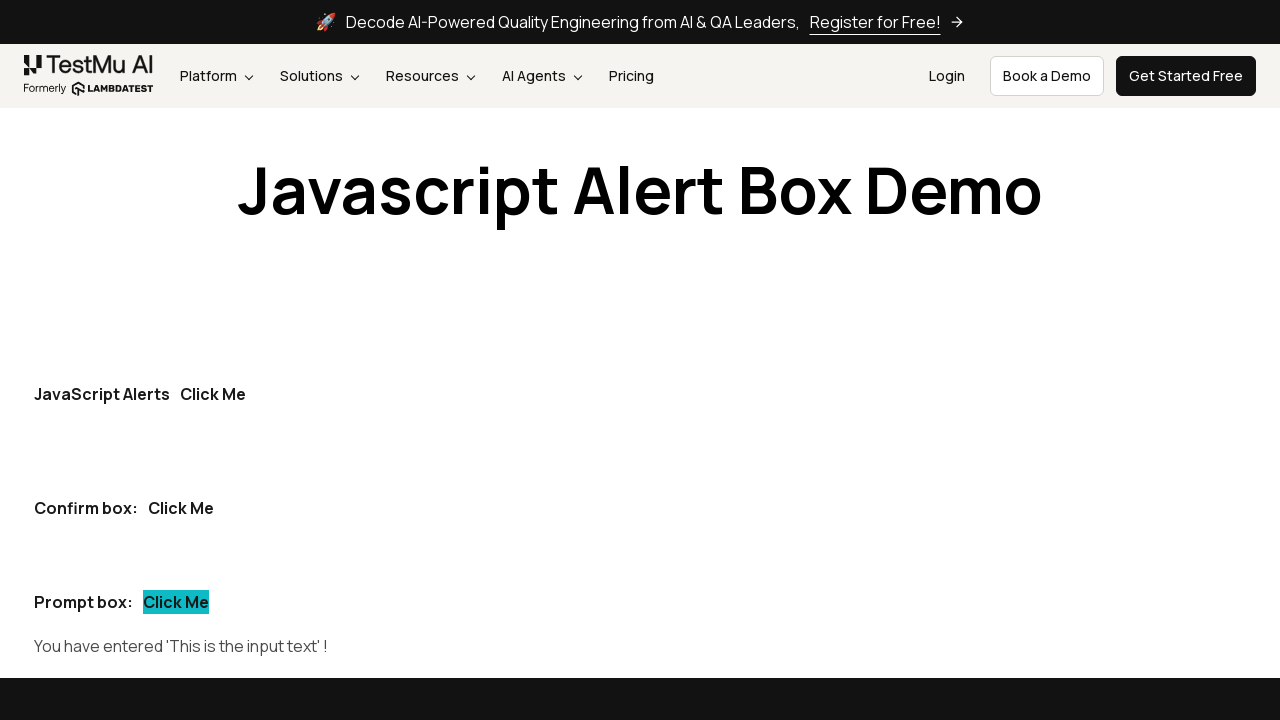

Verified that input text 'This is the input text' appears in the prompt demo area
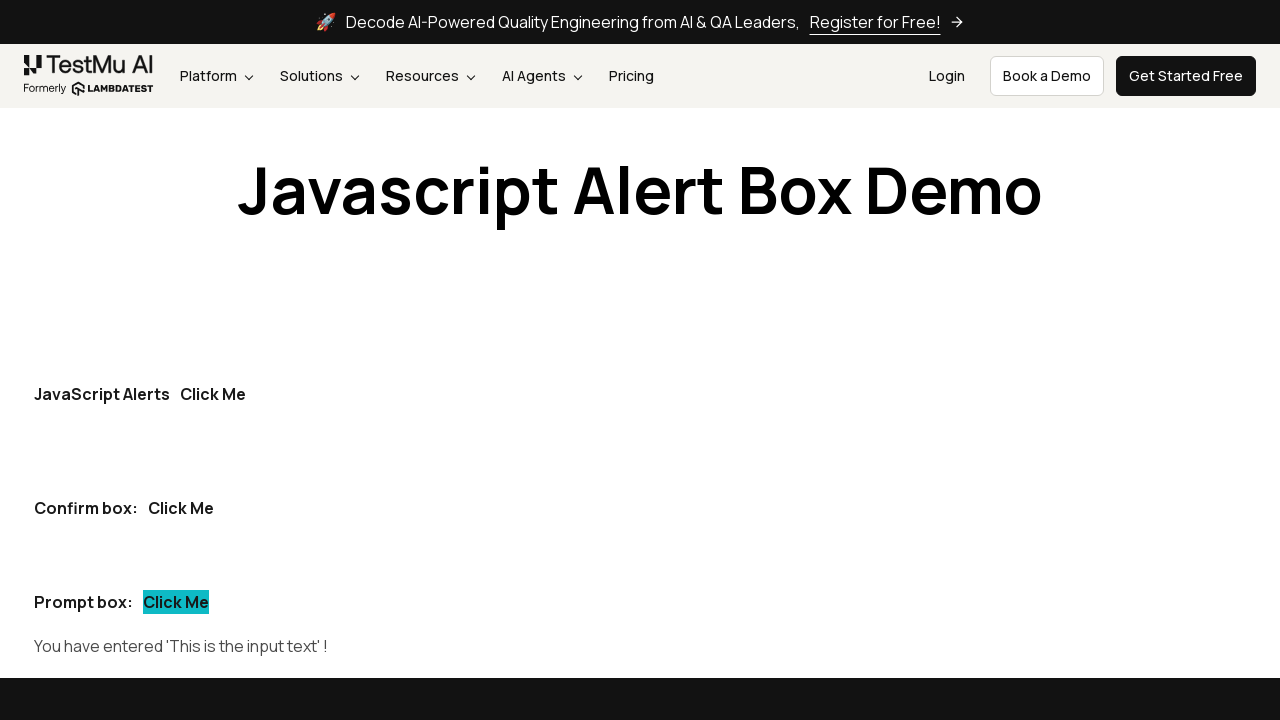

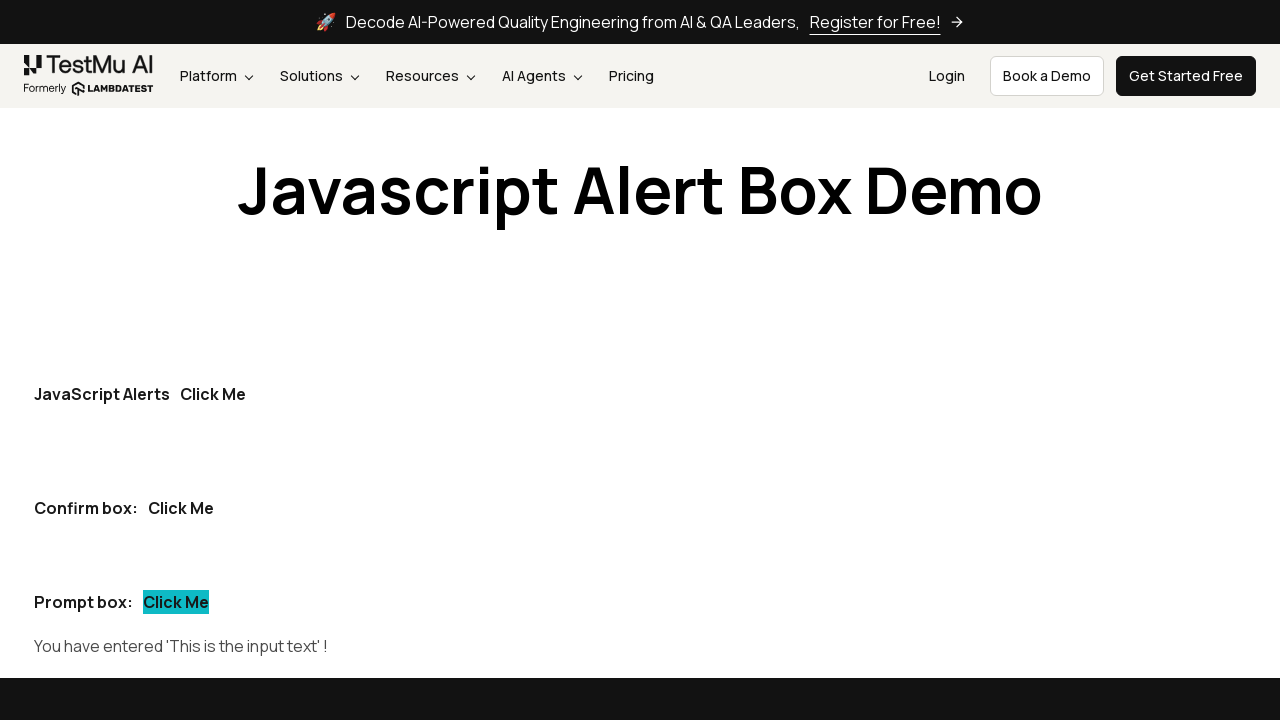